Tests checkbox functionality by navigating to checkboxes page, selecting checkboxes if not already selected, and verifying their state

Starting URL: https://the-internet.herokuapp.com/

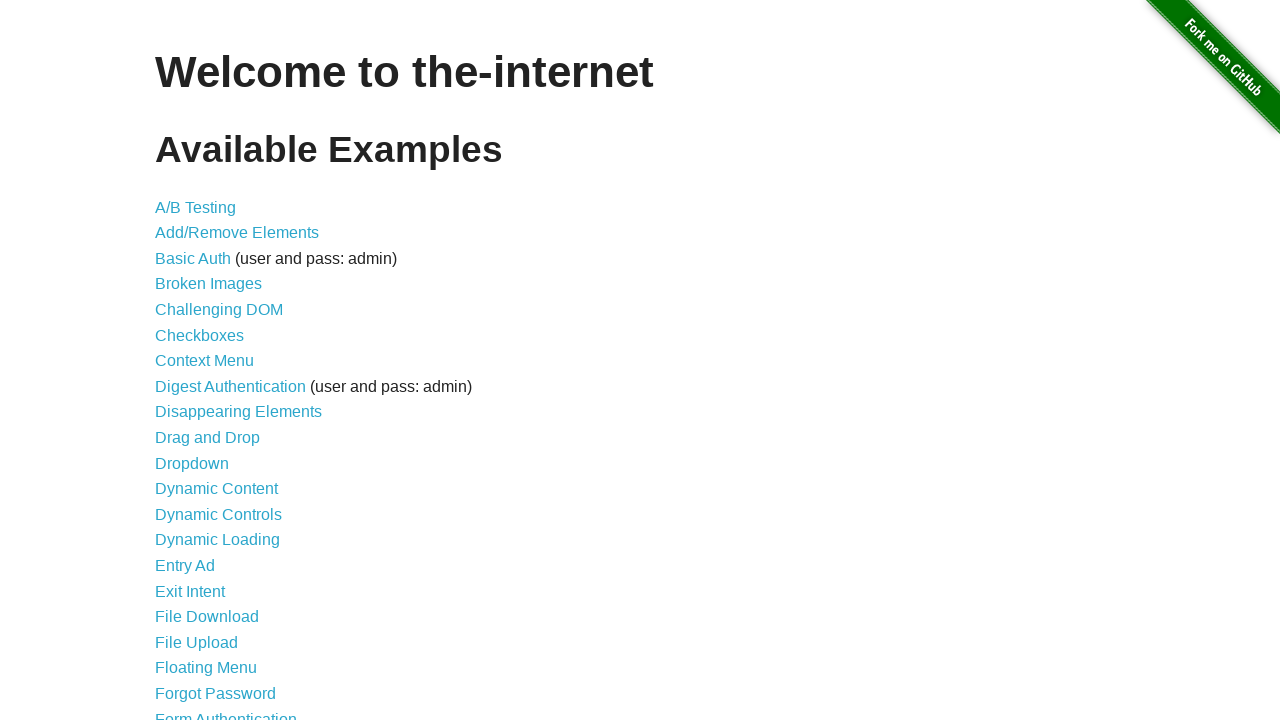

Clicked on Checkboxes link to navigate to checkboxes page at (200, 335) on a:has-text('Checkboxes')
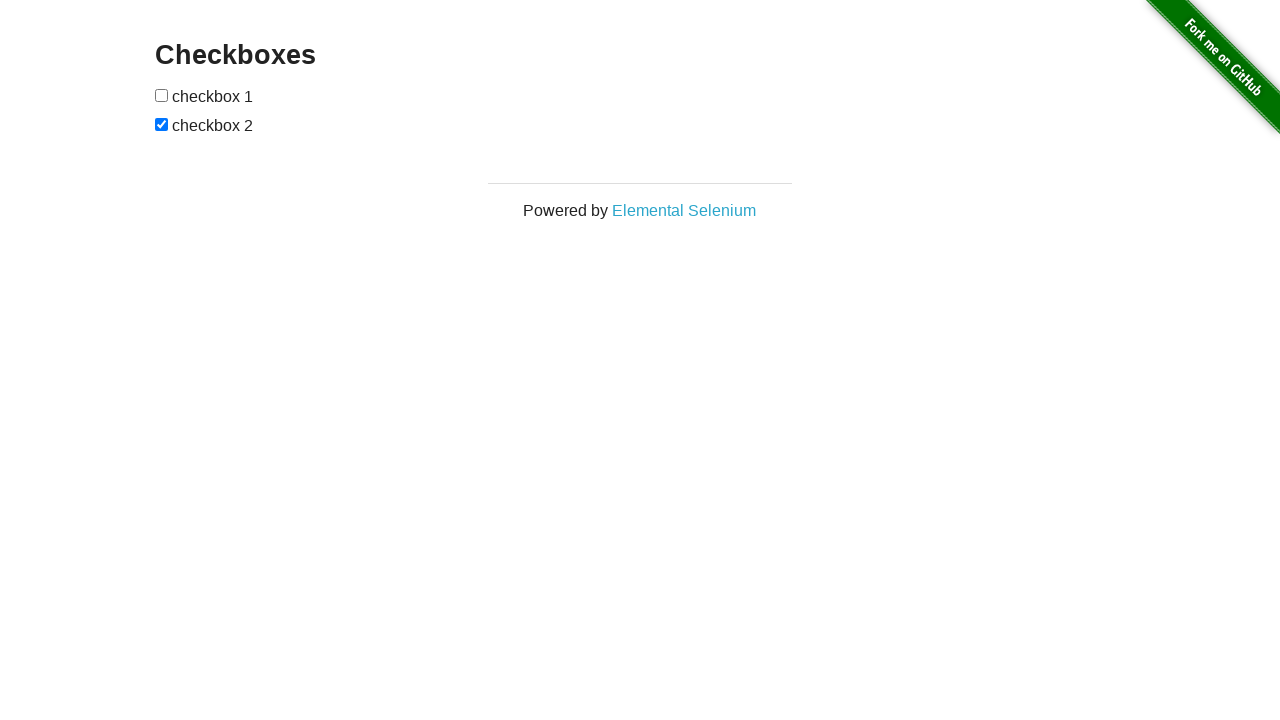

Located first checkbox element
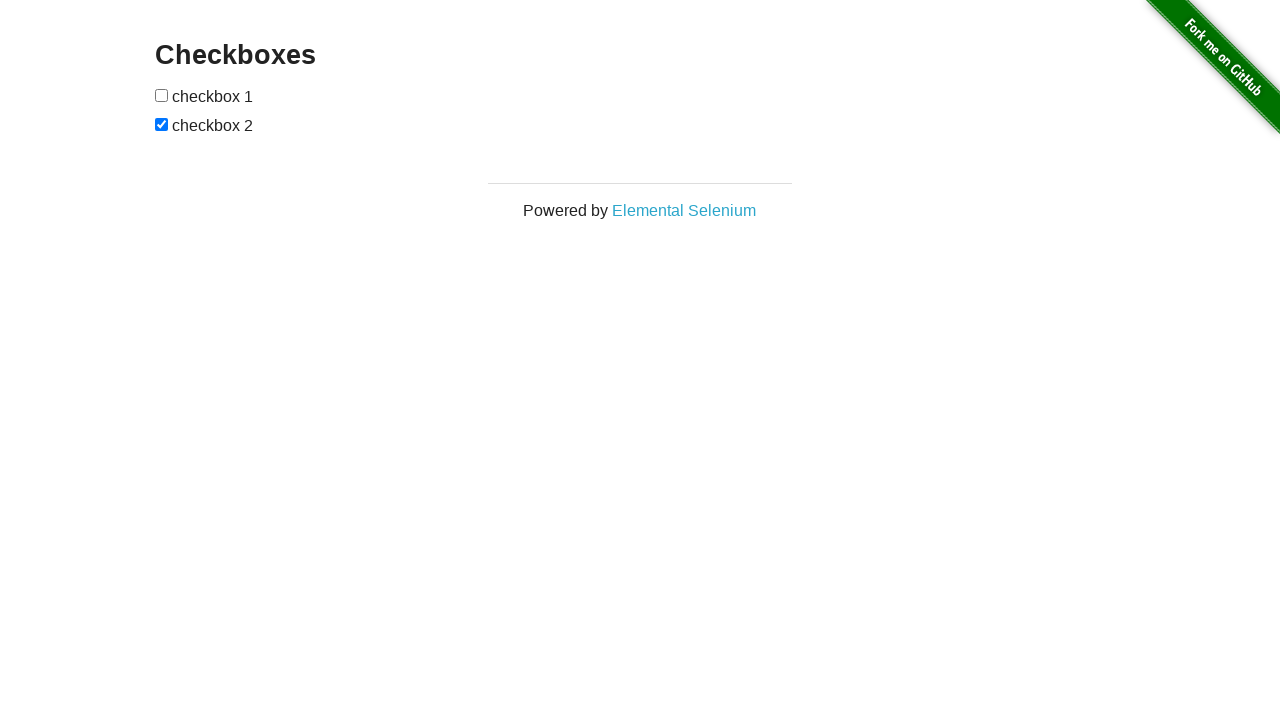

First checkbox was not selected, checked it at (162, 95) on xpath=//input[@type='checkbox'][1]
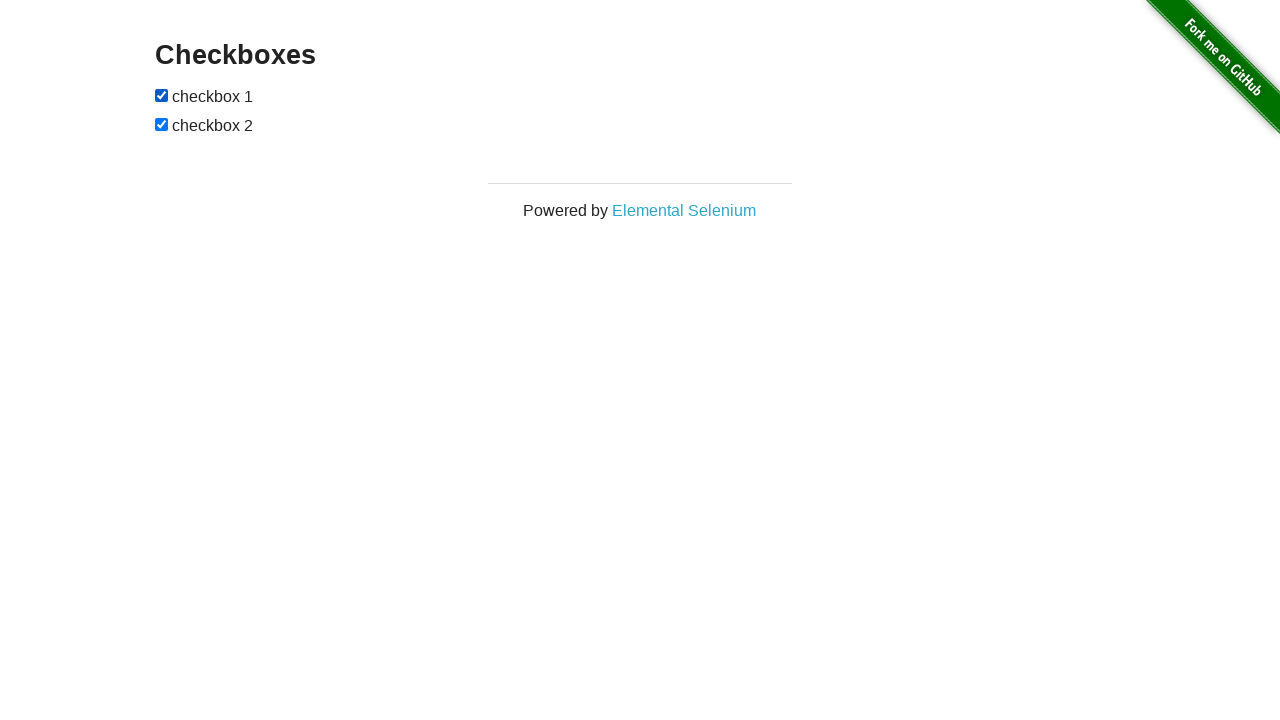

Located second checkbox element
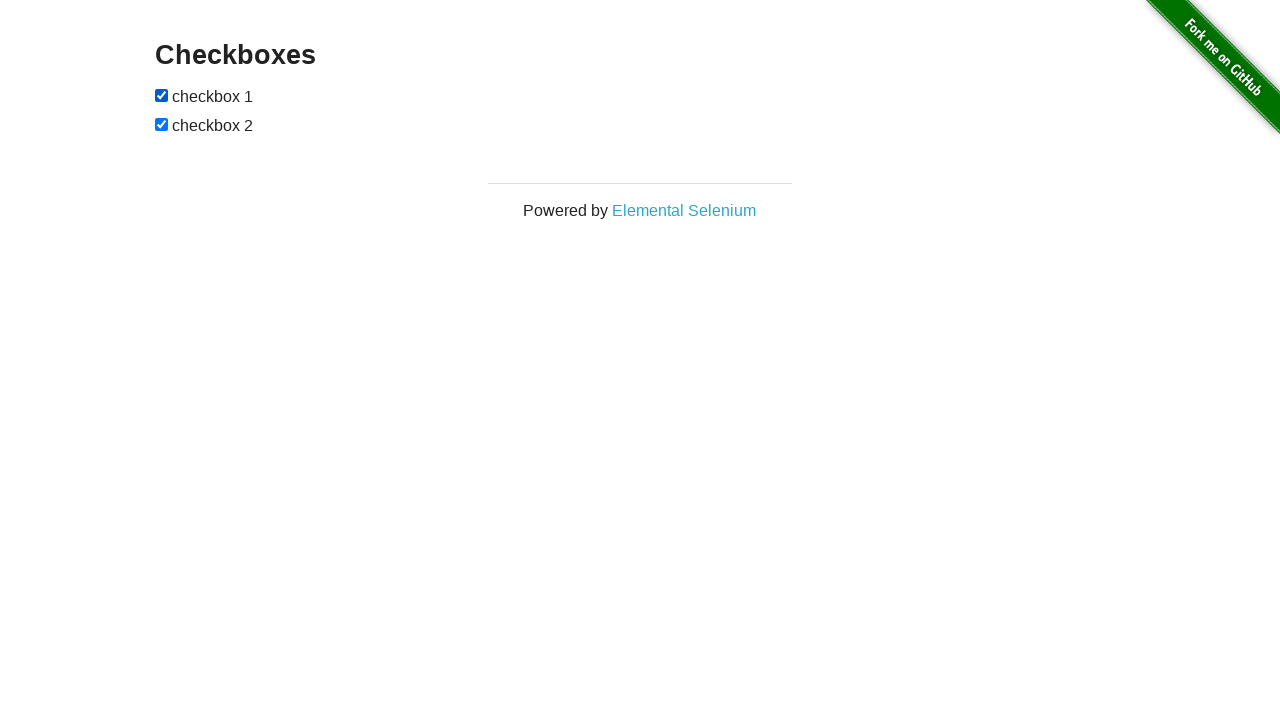

Second checkbox was already selected
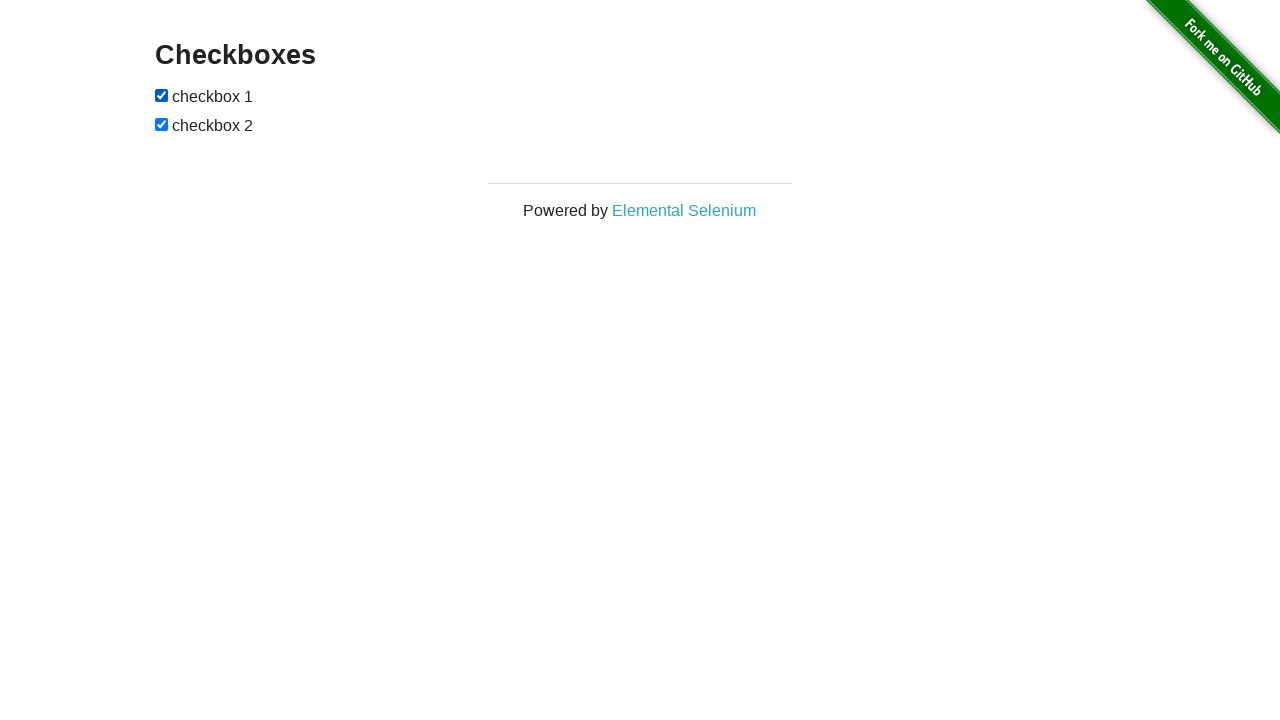

Verified first checkbox is checked
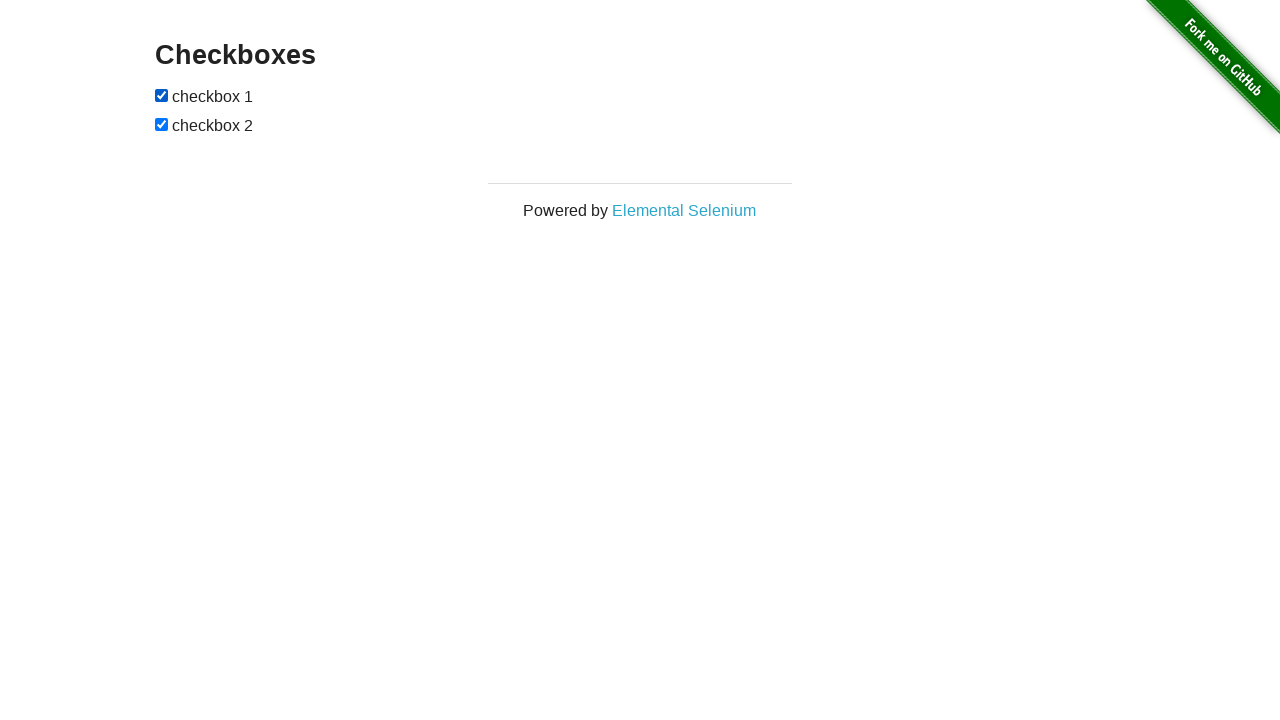

Verified second checkbox is checked
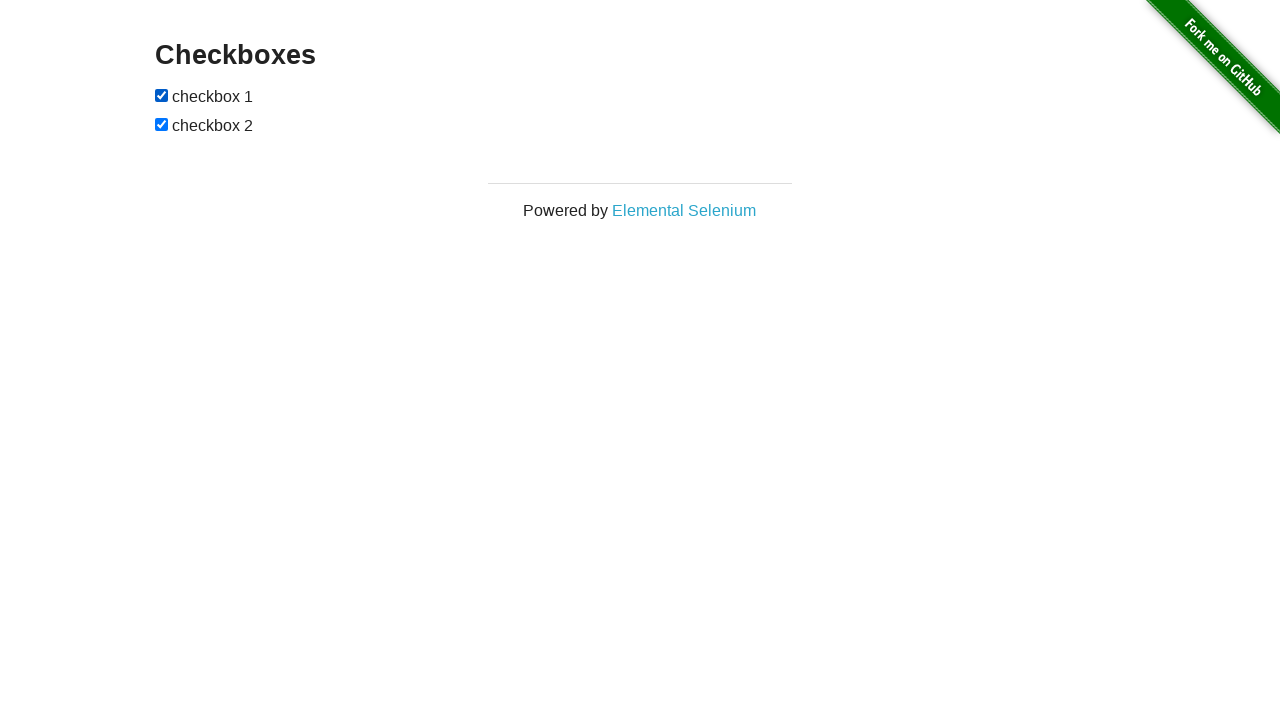

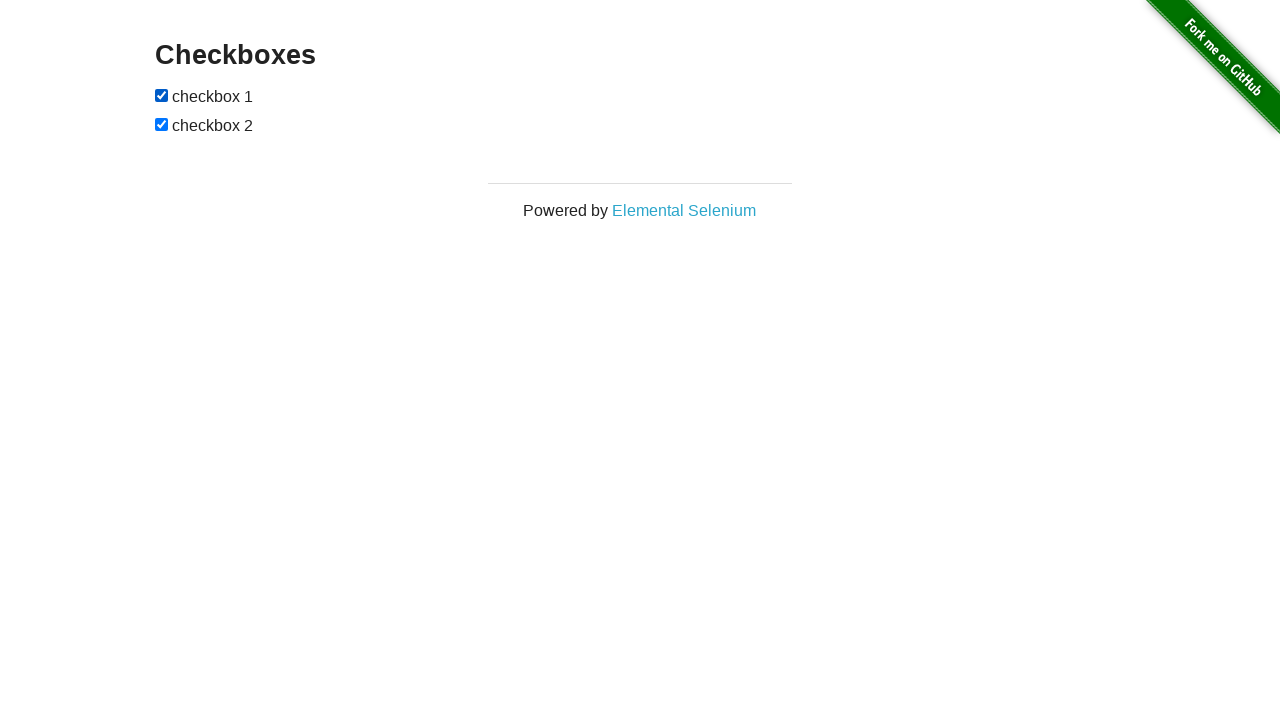